Tests browser alert functionality by clicking on a Cancel Tab link that triggers an alert, then accepting the alert dialog.

Starting URL: https://demo.automationtesting.in/Alerts.html

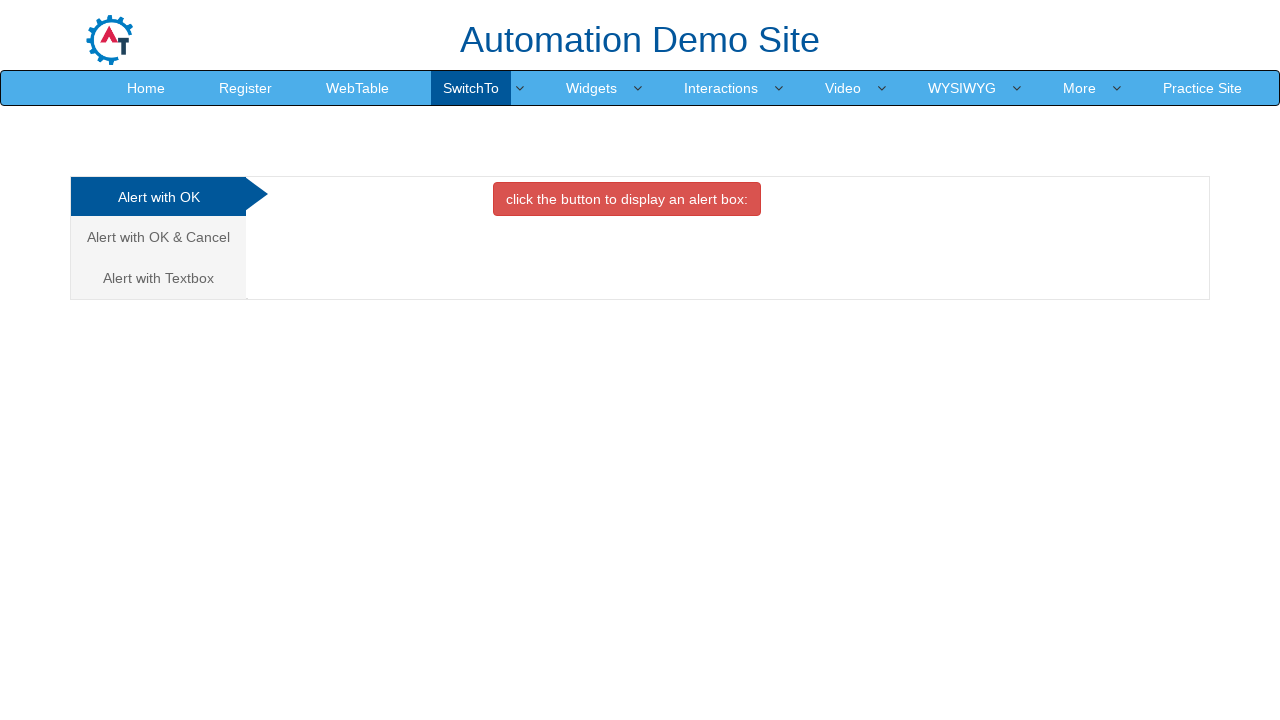

Navigated to Alerts demo page
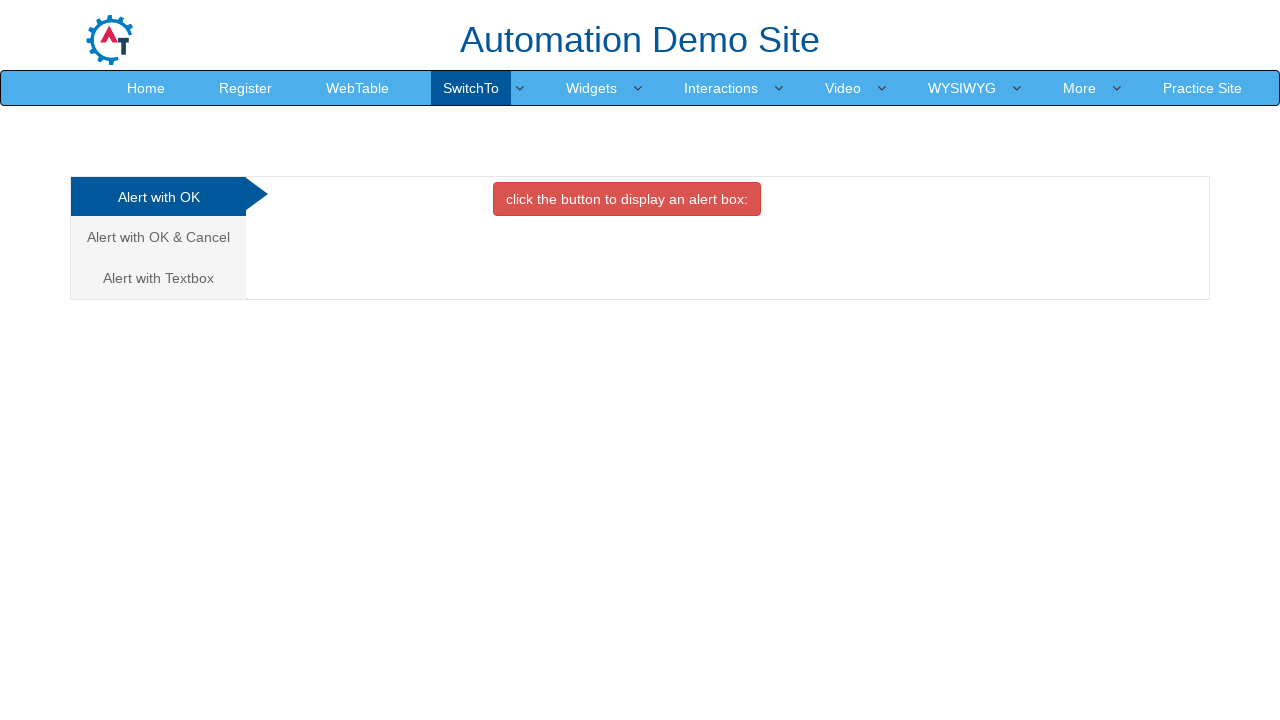

Clicked on Cancel Tab link to open tab at (158, 237) on a[href='#CancelTab']
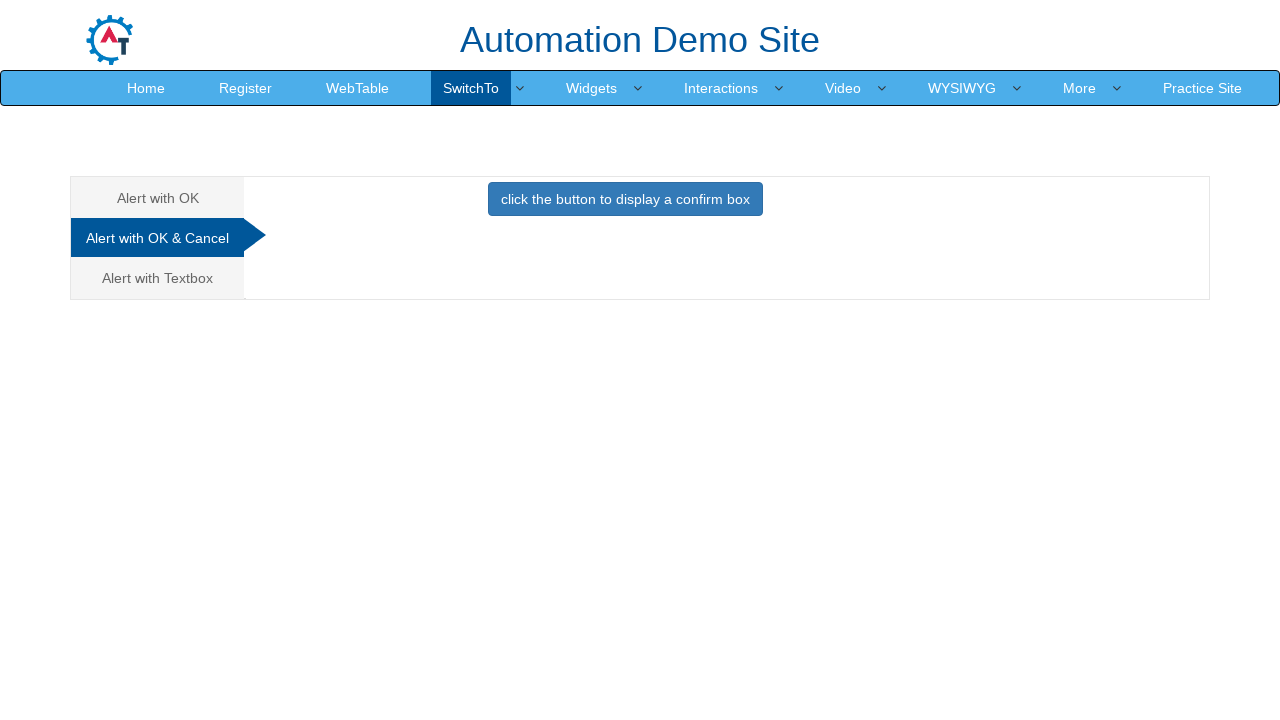

Set up dialog handler to accept alerts
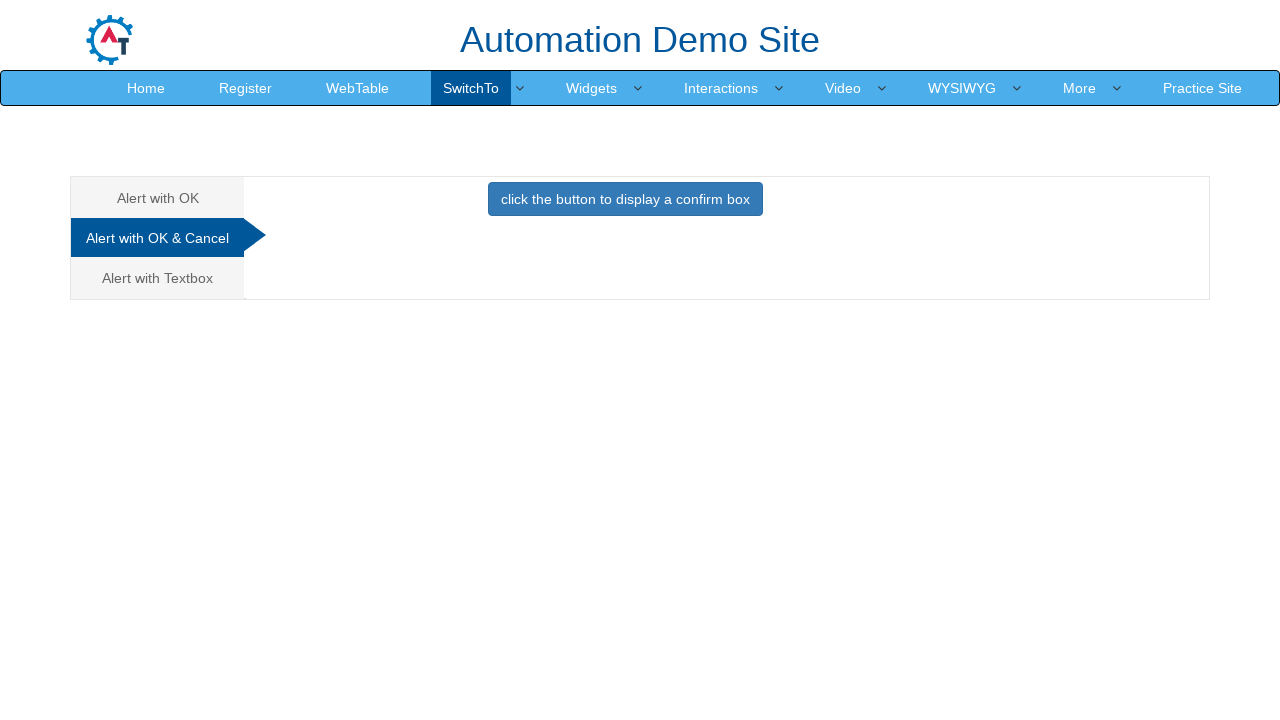

Clicked button in Cancel Tab to trigger alert at (625, 199) on #CancelTab button
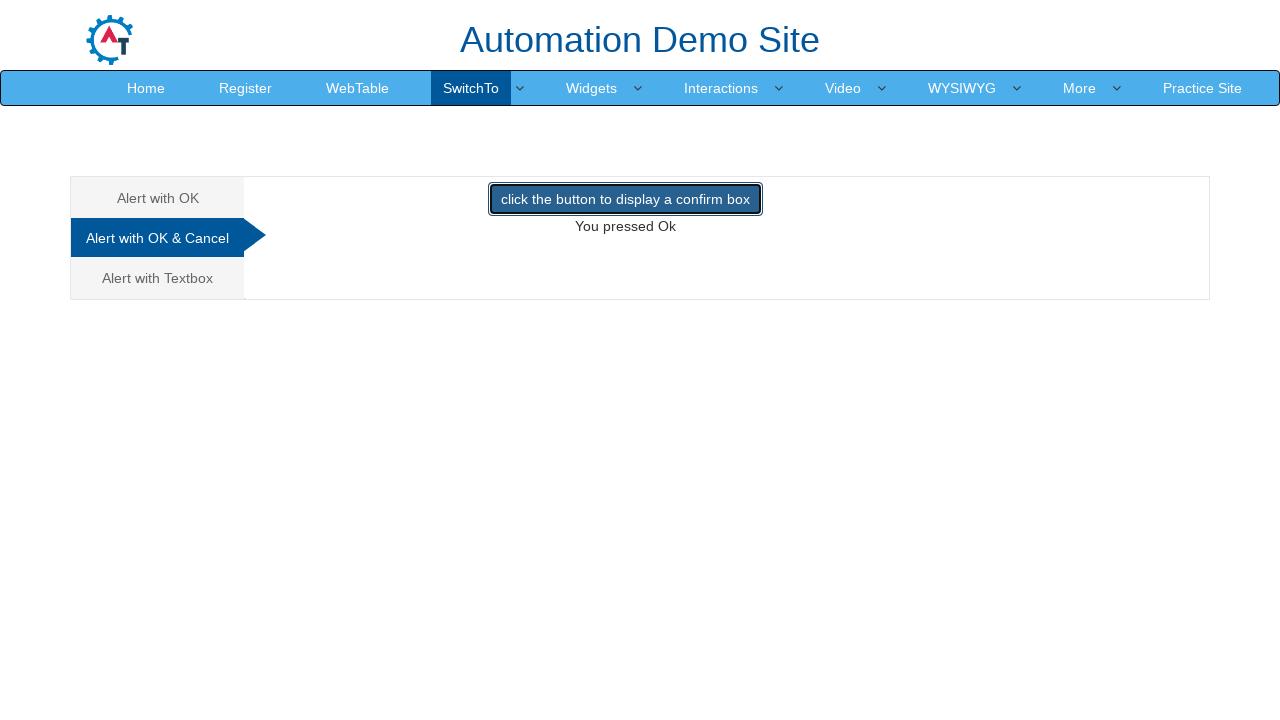

Alert dialog was accepted
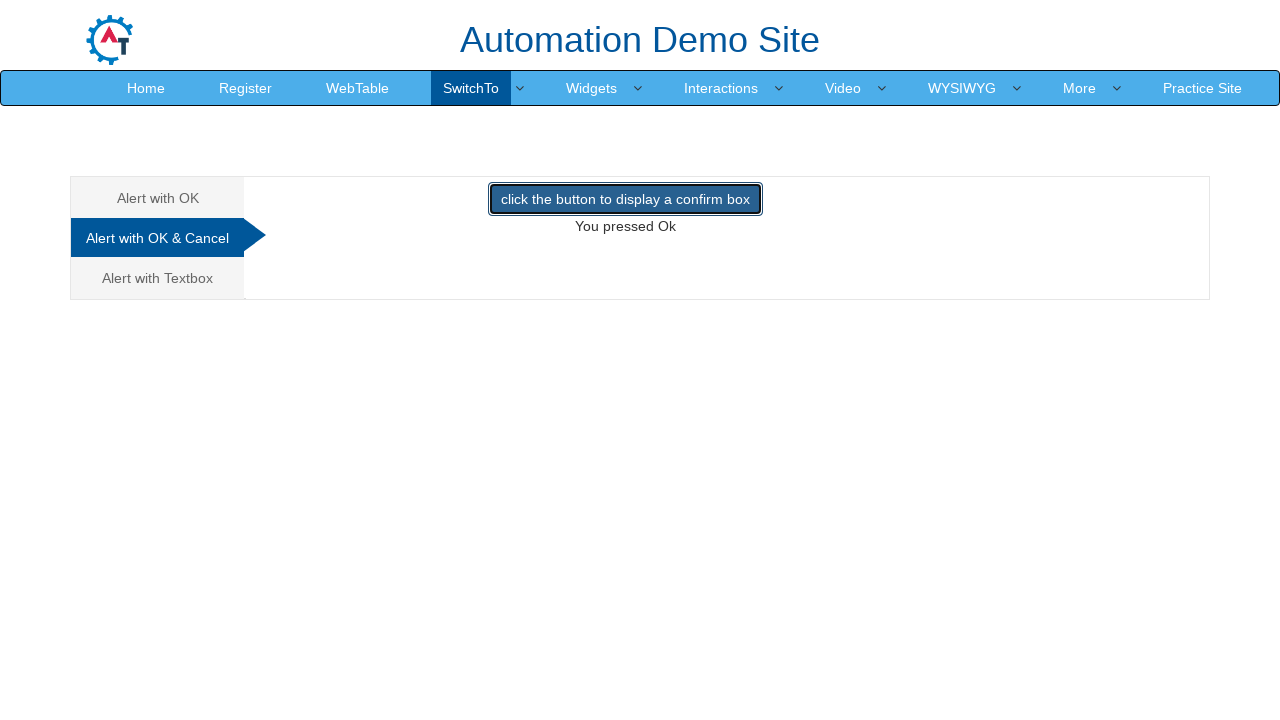

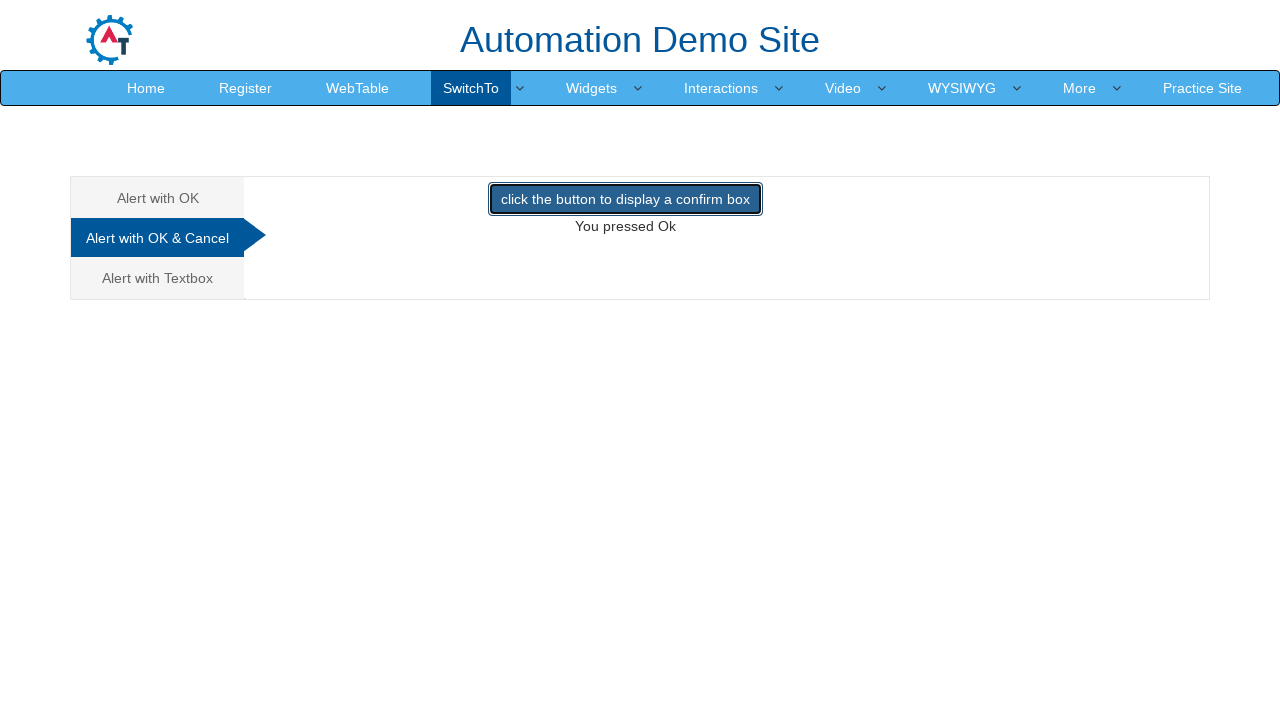